Tests Google Translate by entering text in the input field

Starting URL: https://translate.google.com/

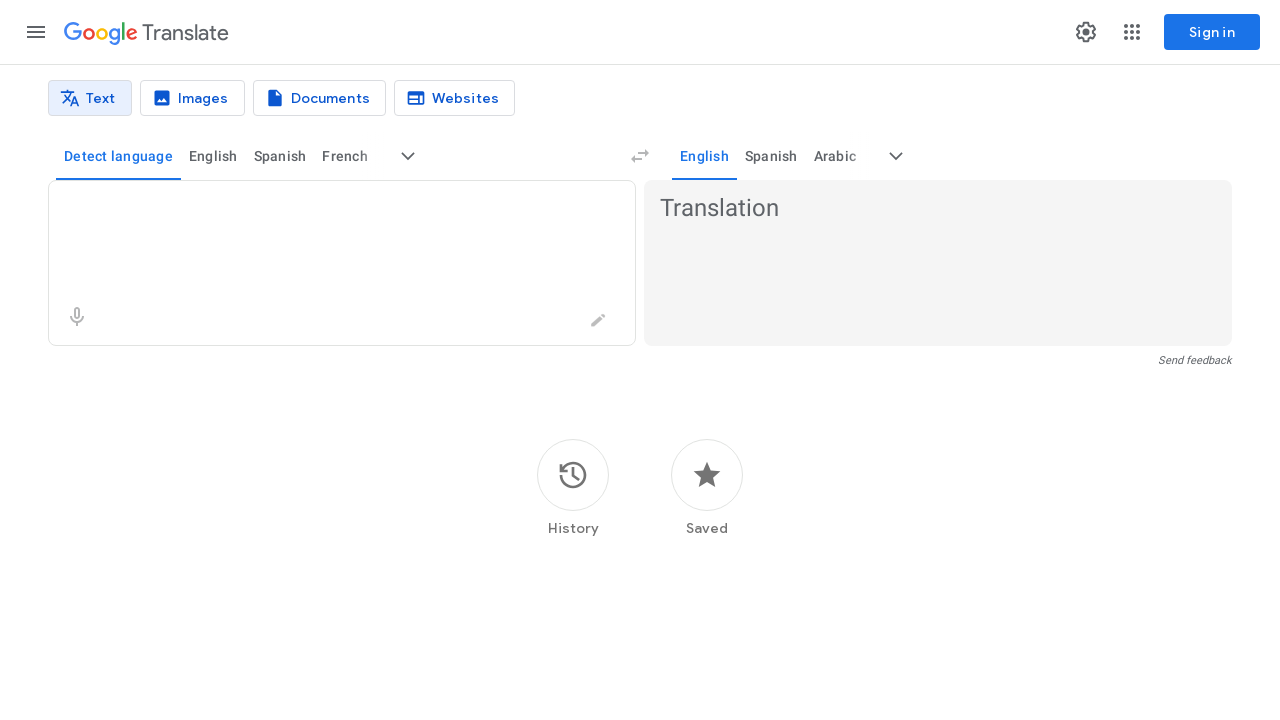

Filled Google Translate input field with text 'אבא' on .er8xn
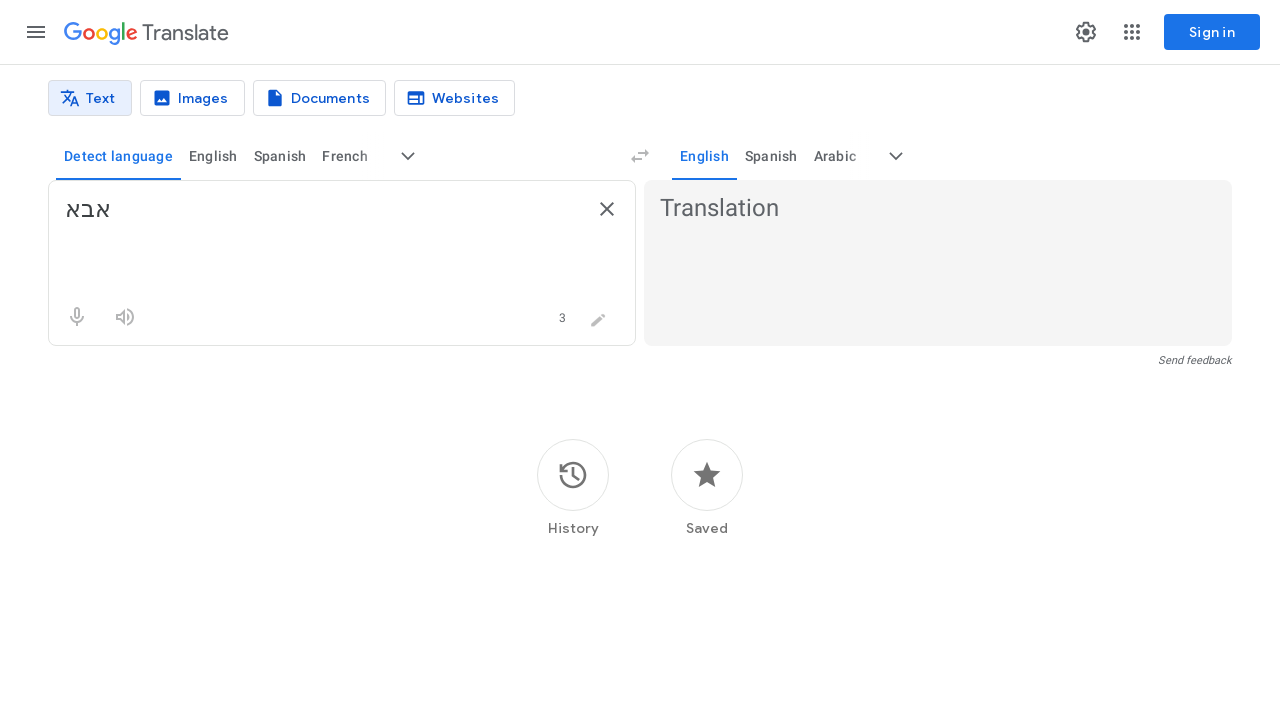

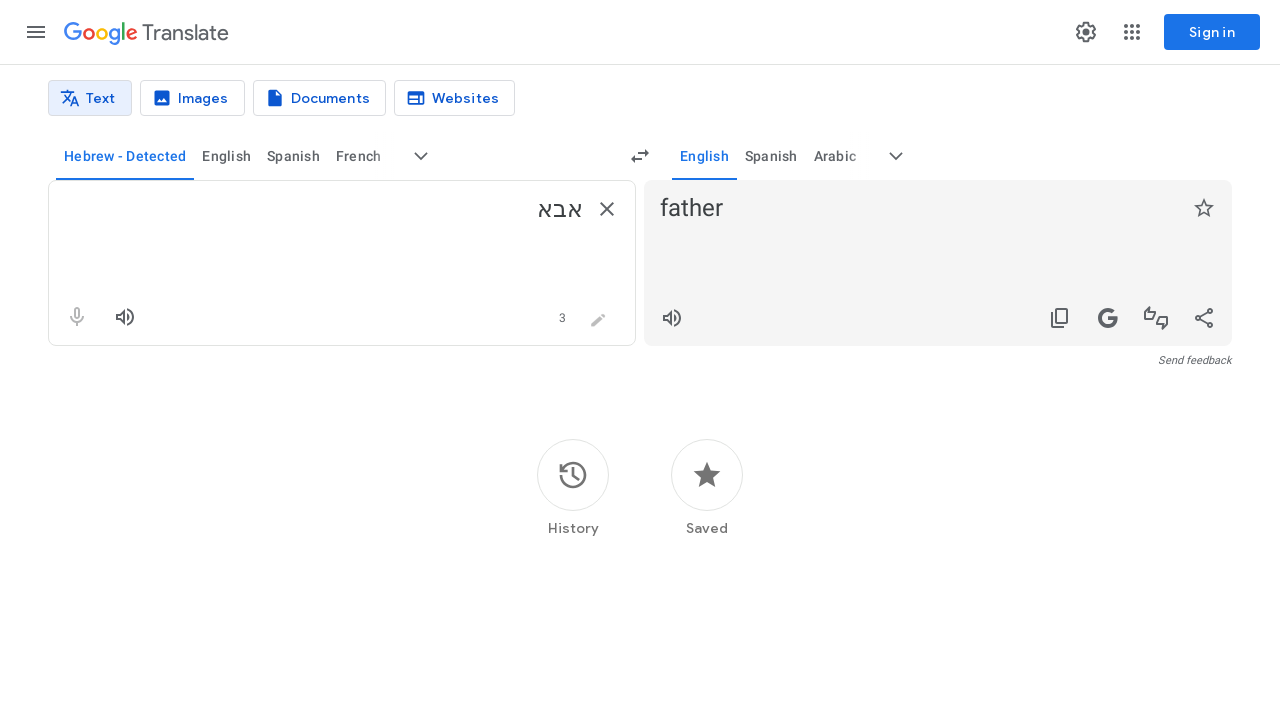